Tests JavaScript confirmation alert handling by clicking a button to trigger an alert and then accepting it

Starting URL: http://www.tizag.com/javascriptT/javascriptalert.php

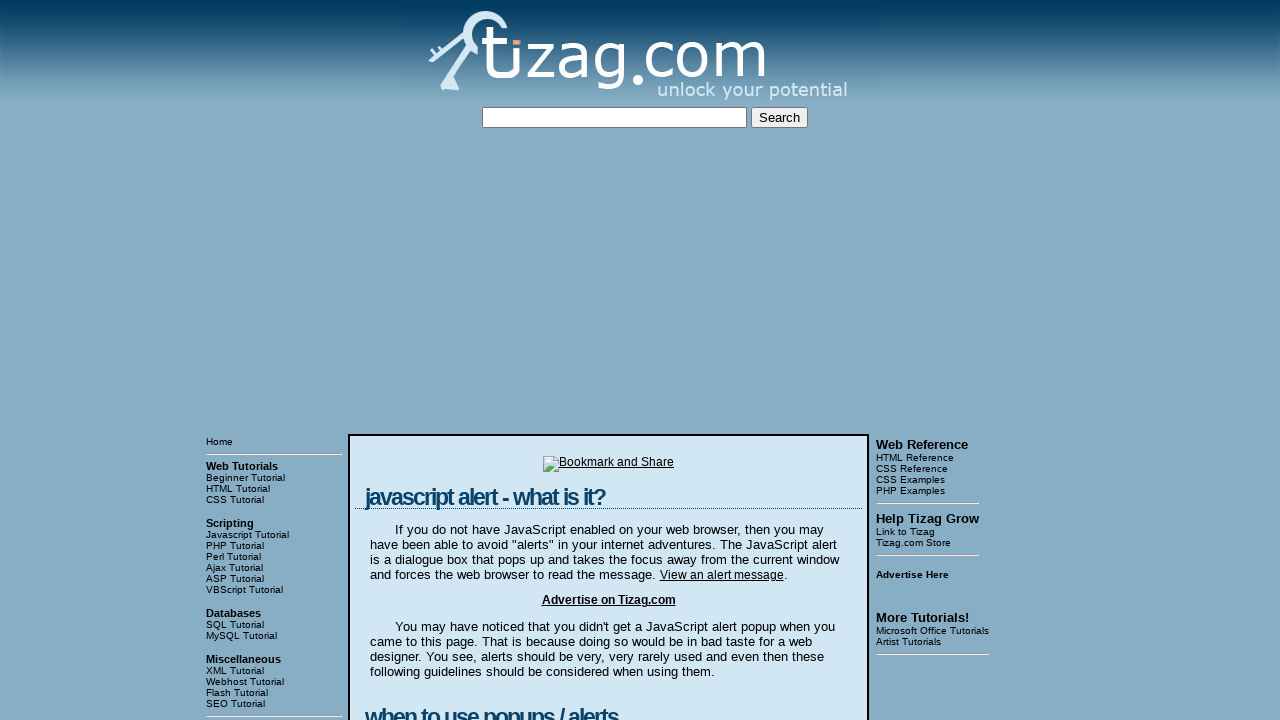

Set up dialog handler to accept confirmation alerts
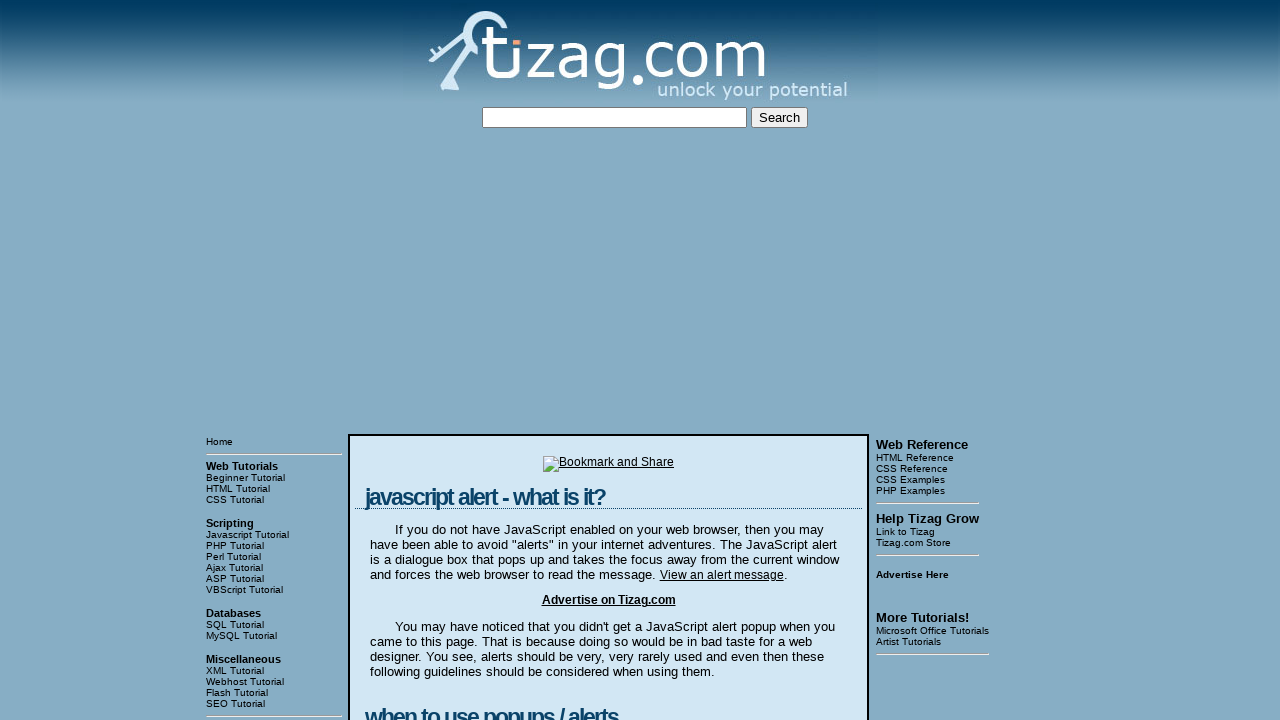

Clicked the Confirmation Alert button to trigger the alert at (428, 361) on input[value='Confirmation Alert']
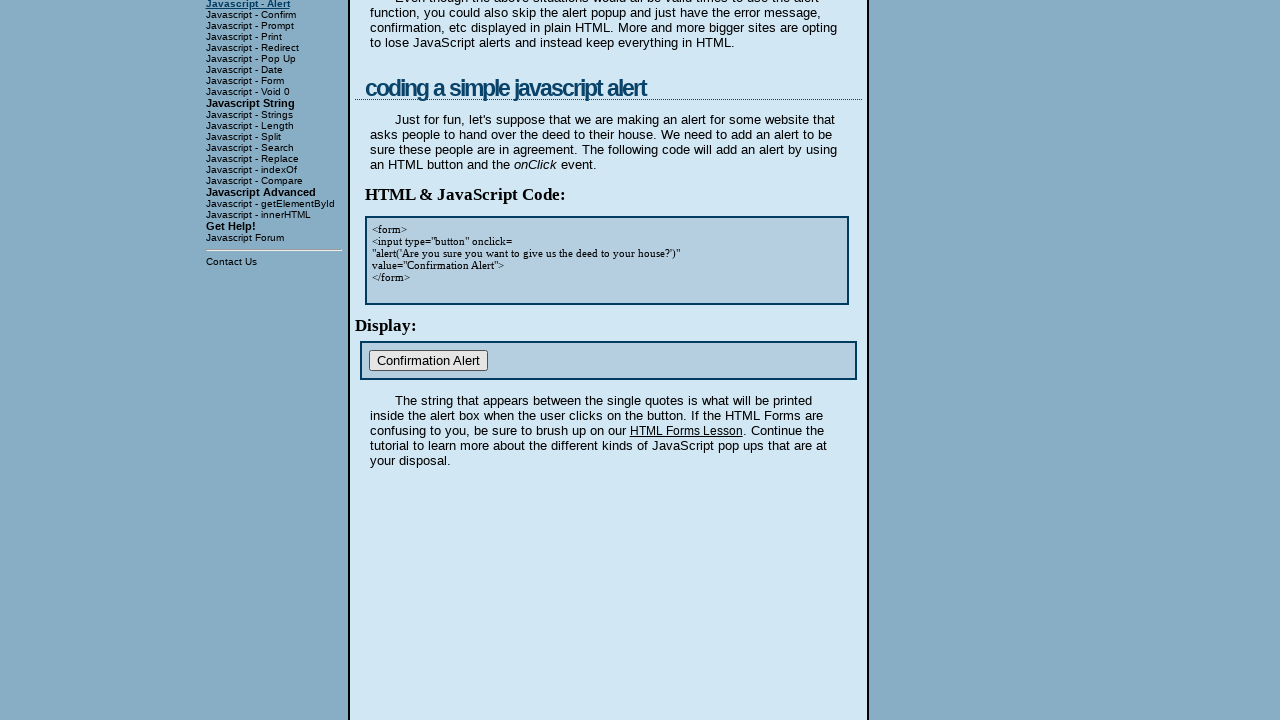

Waited for dialog interaction to complete
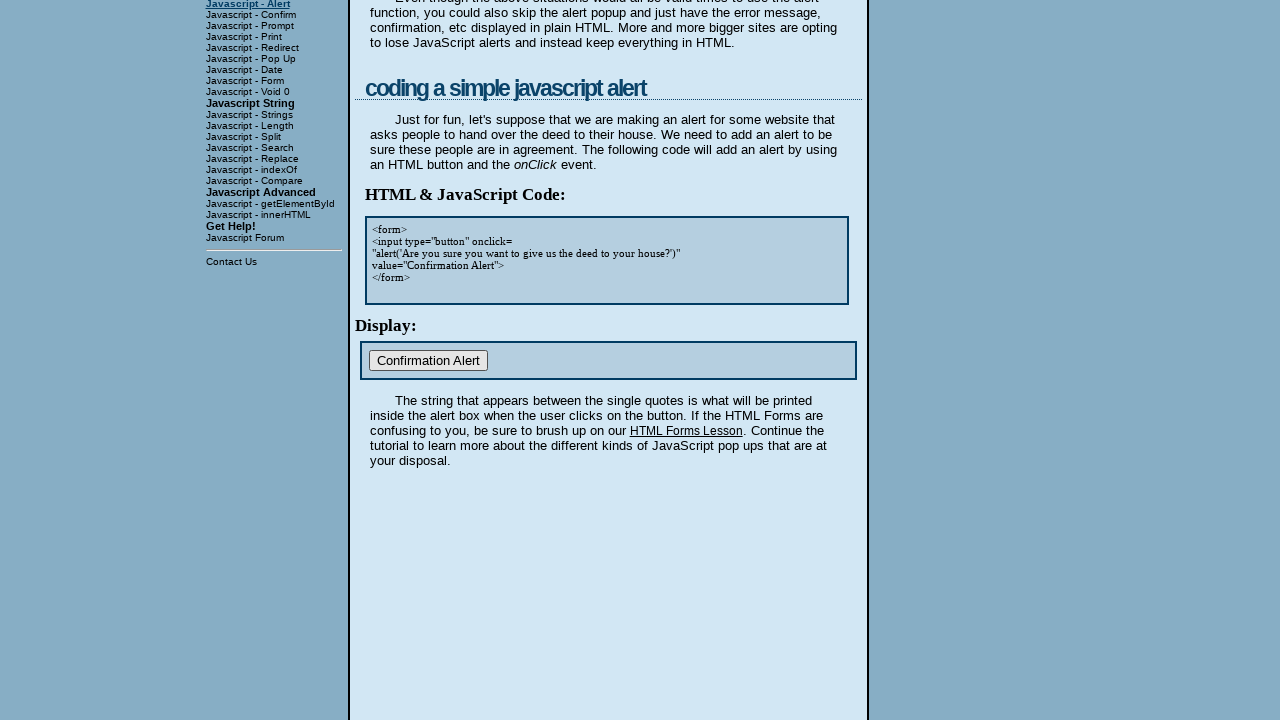

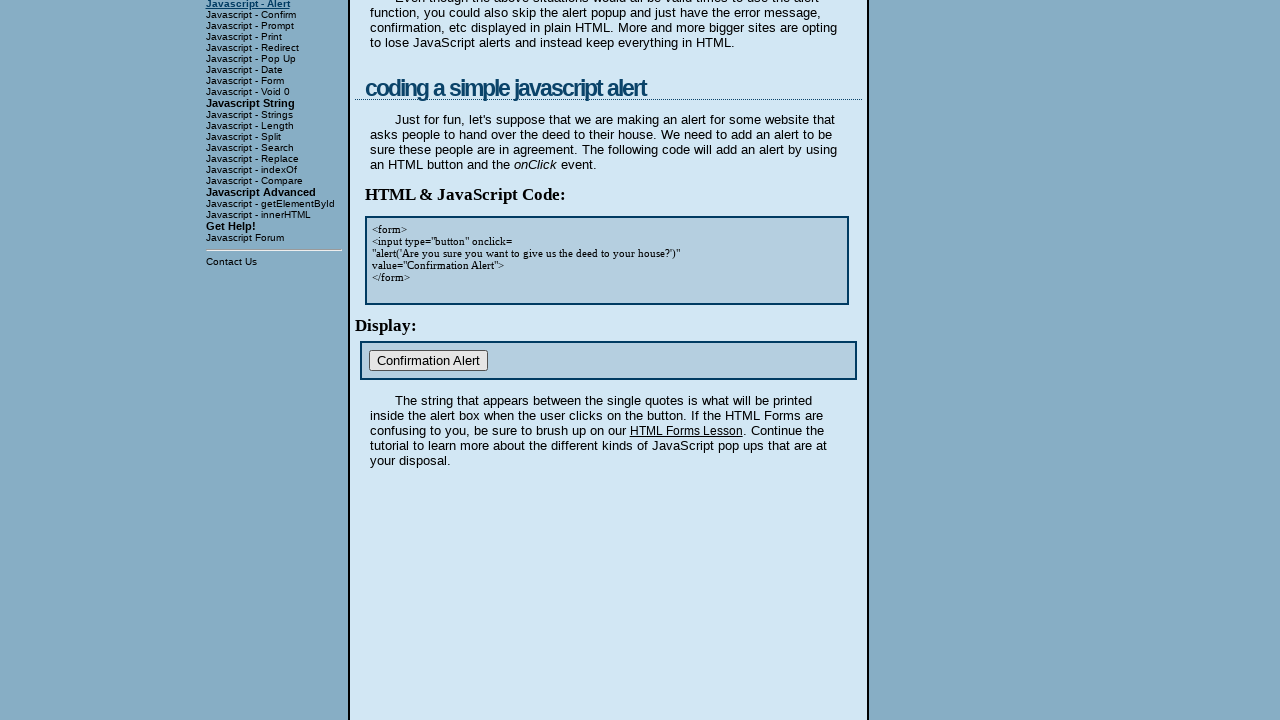